Tests browser back button navigation between filter views

Starting URL: https://demo.playwright.dev/todomvc

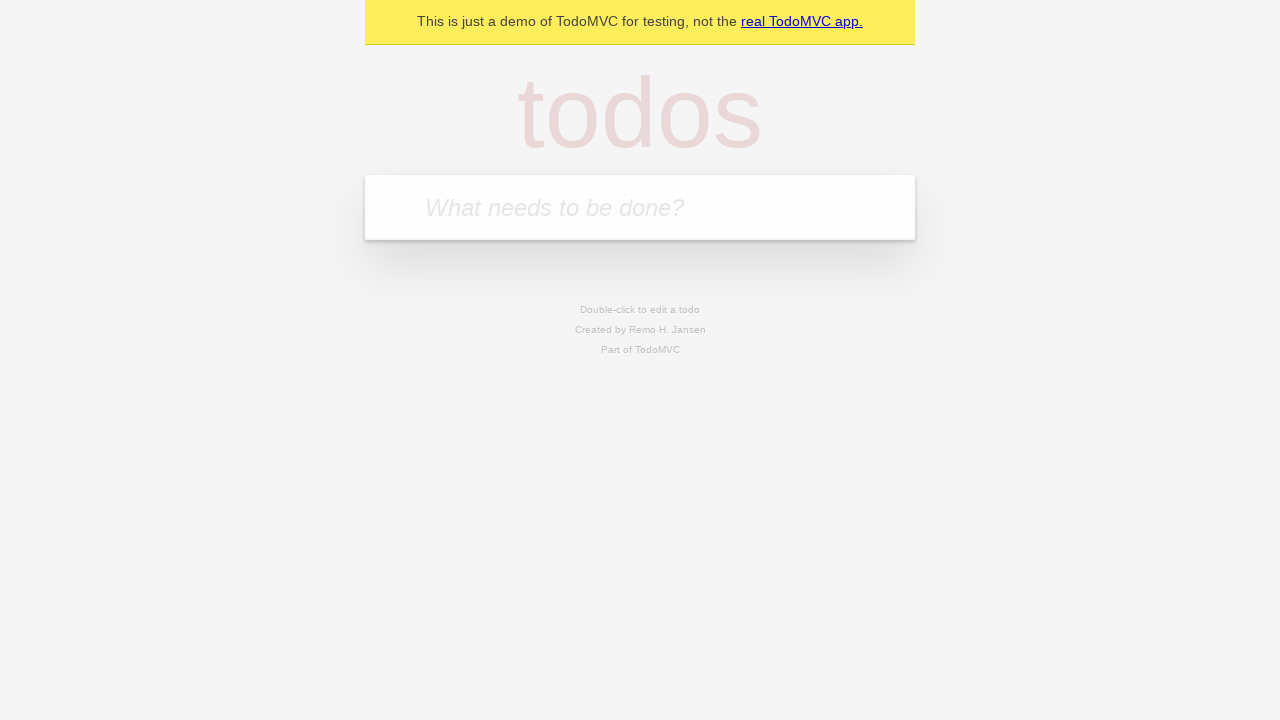

Filled new todo field with 'buy some cheese' on .new-todo
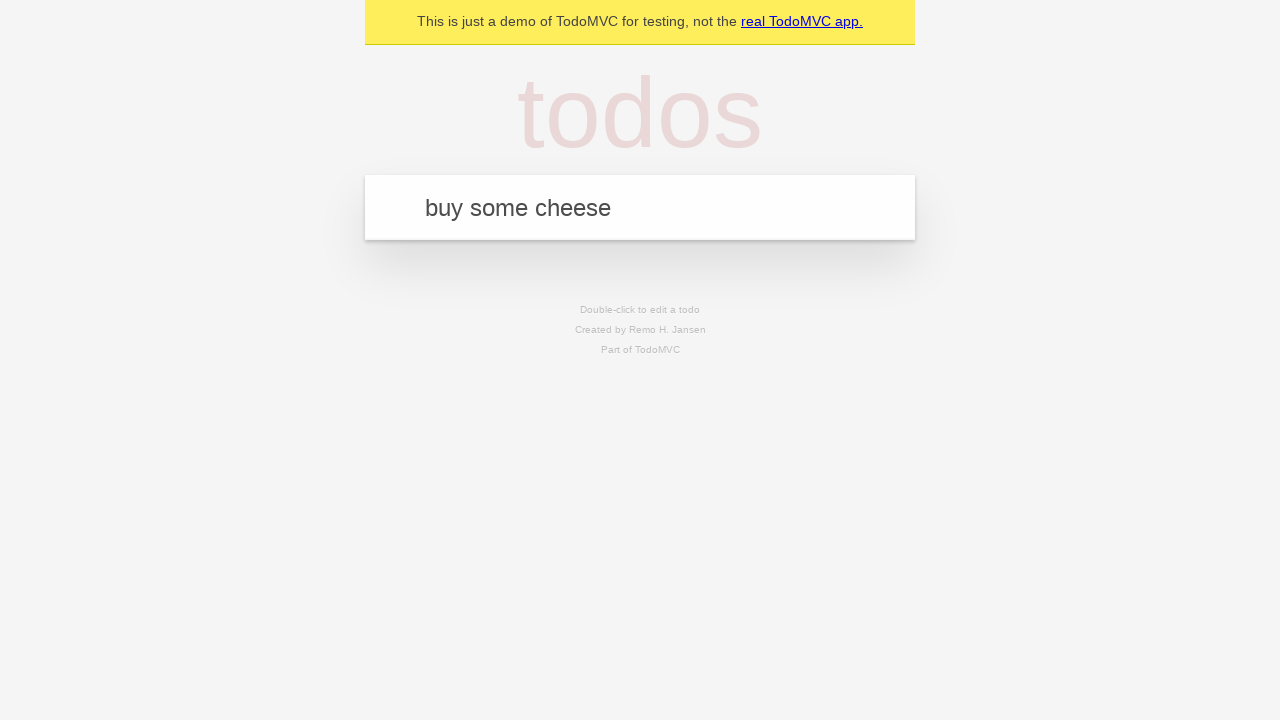

Pressed Enter to create first todo on .new-todo
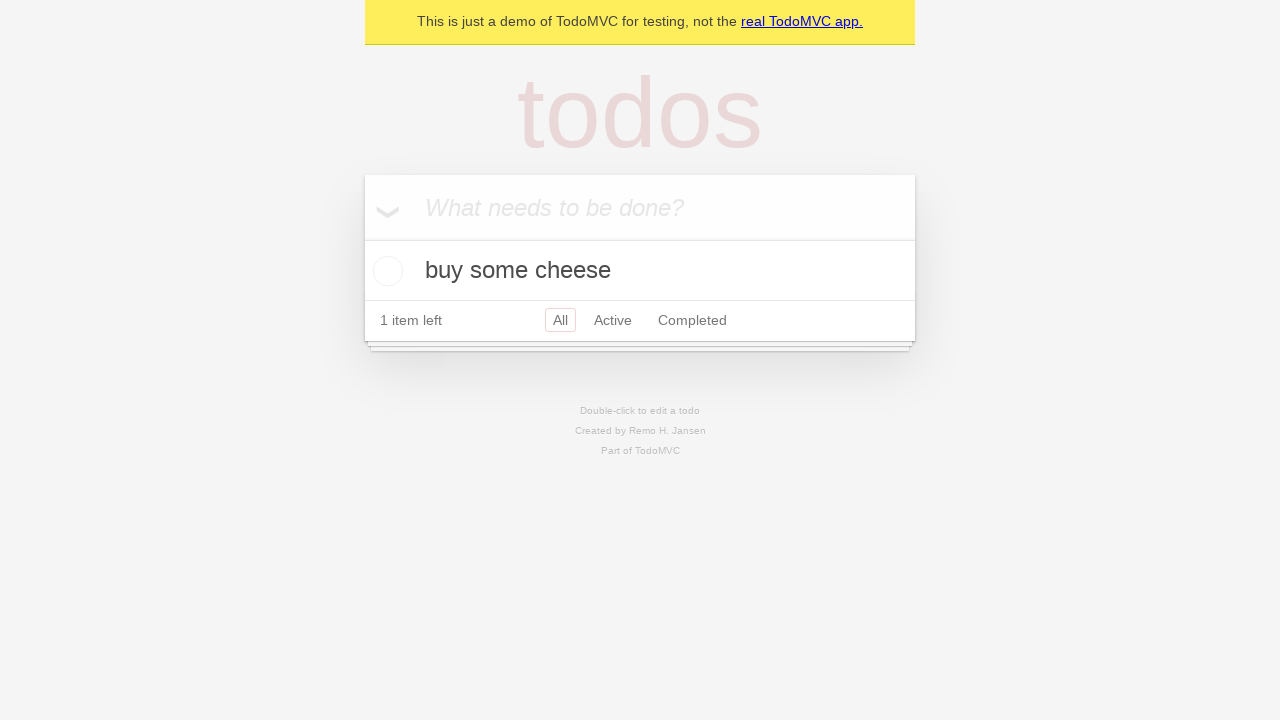

Filled new todo field with 'feed the cat' on .new-todo
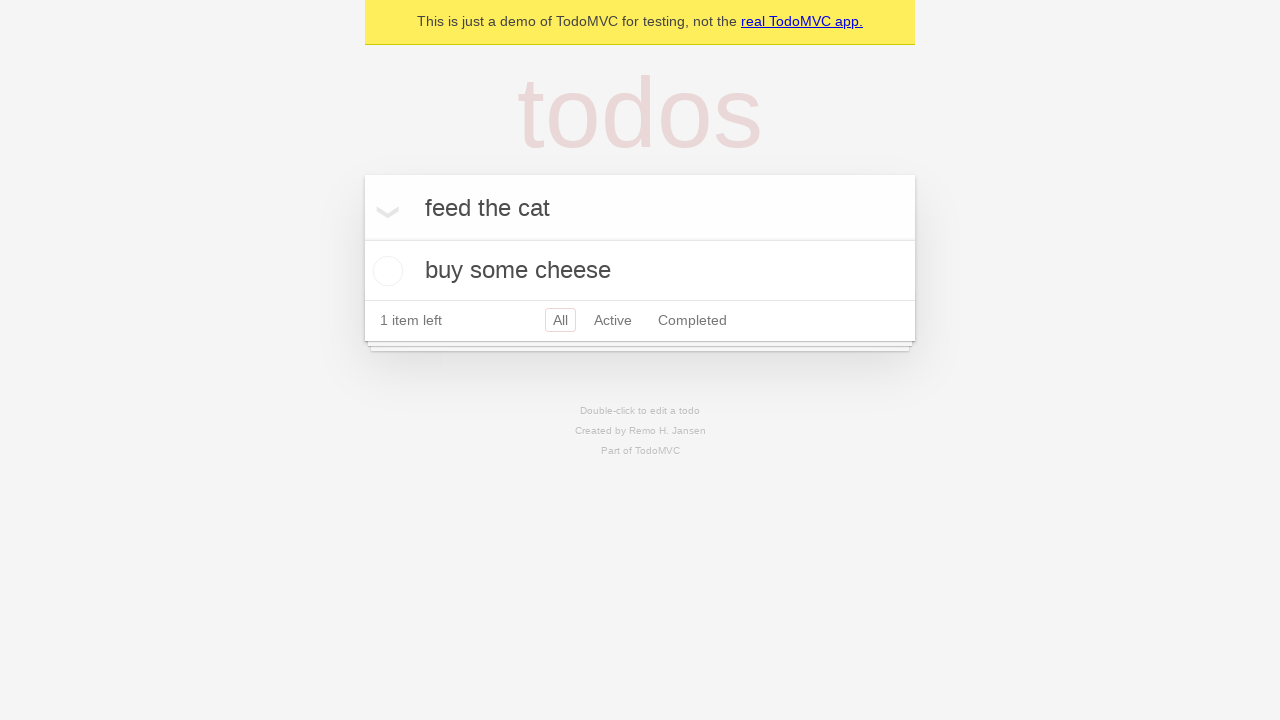

Pressed Enter to create second todo on .new-todo
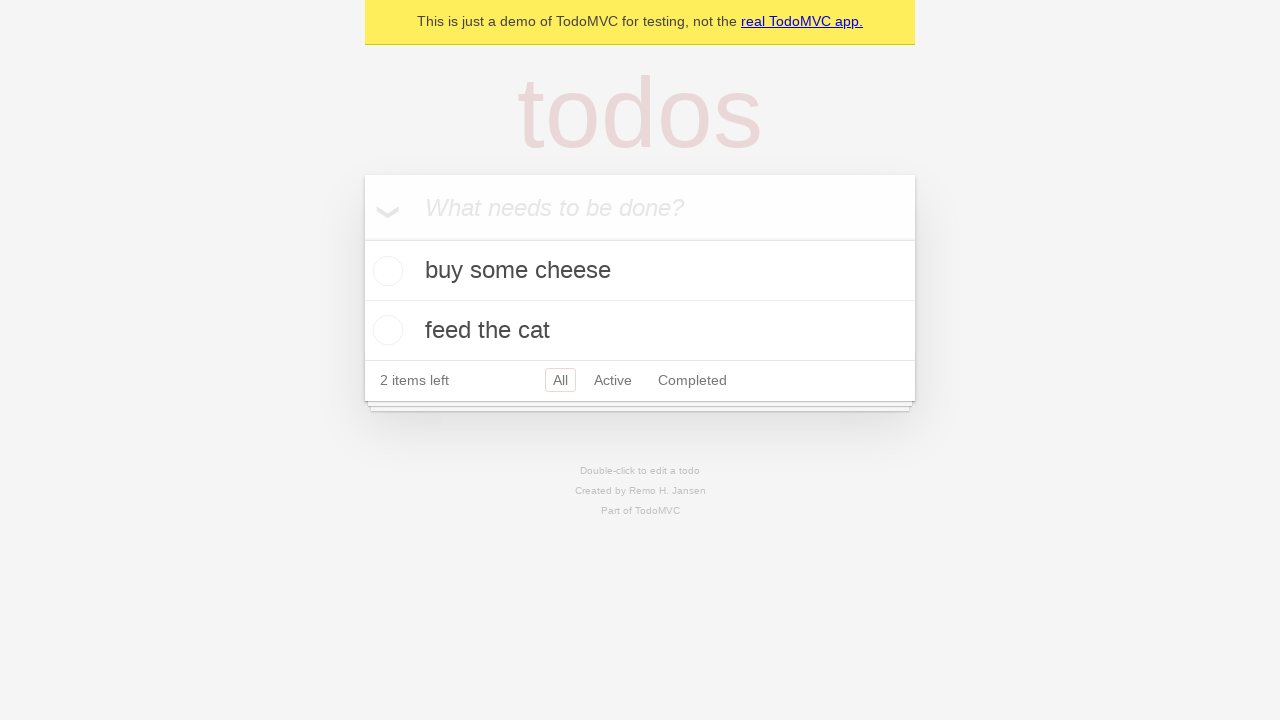

Filled new todo field with 'book a doctors appointment' on .new-todo
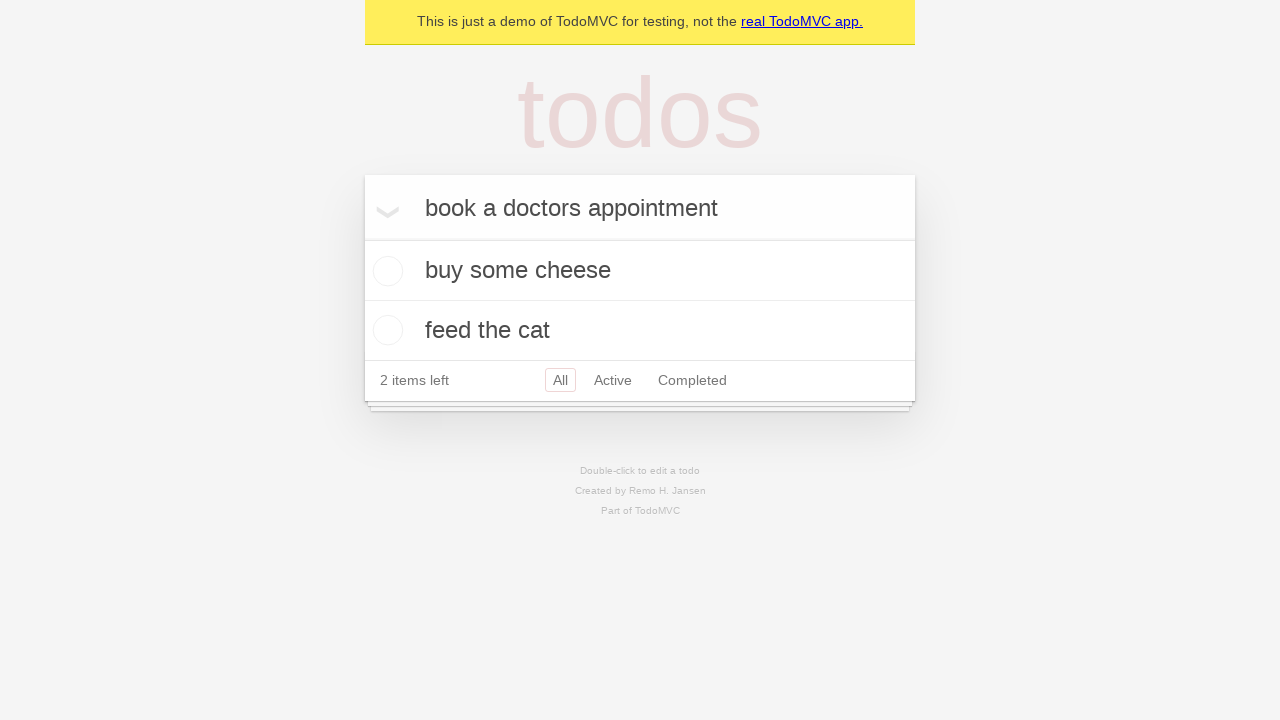

Pressed Enter to create third todo on .new-todo
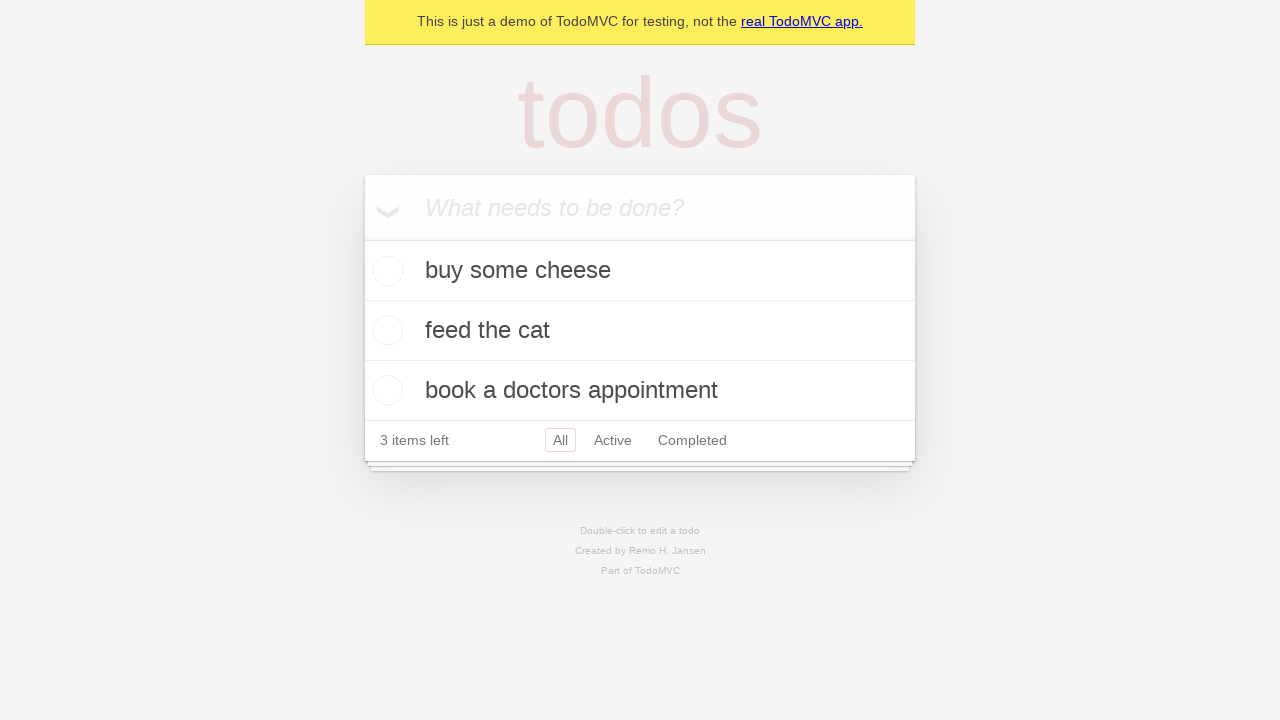

Checked second todo item as completed at (385, 330) on .todo-list li .toggle >> nth=1
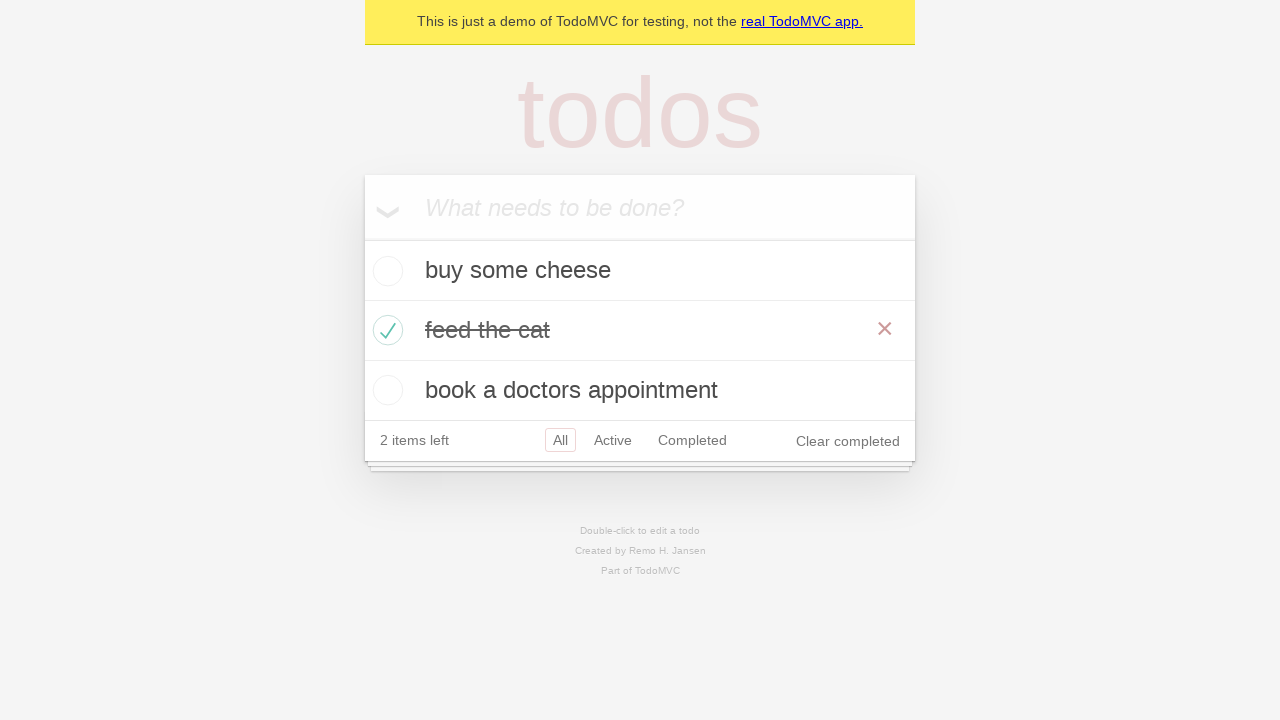

Clicked 'All' filter to view all todos at (560, 440) on .filters >> text=All
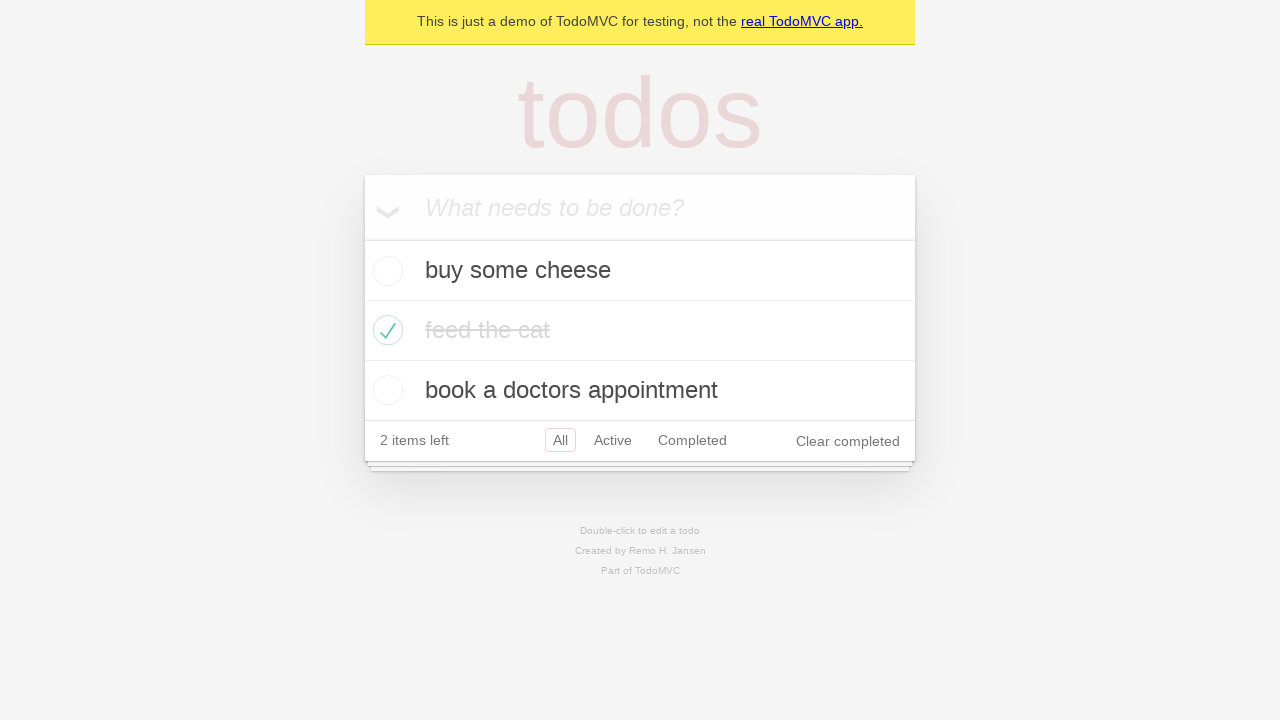

Clicked 'Active' filter to view active todos at (613, 440) on .filters >> text=Active
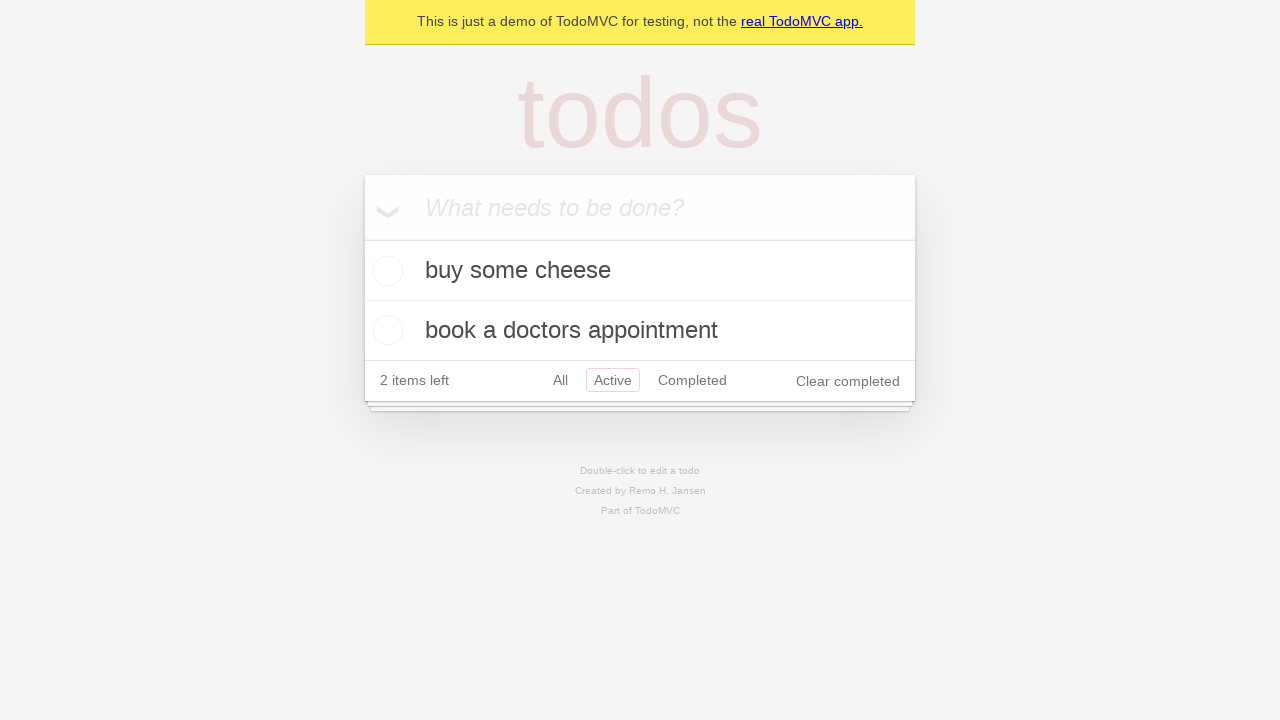

Clicked 'Completed' filter to view completed todos at (692, 380) on .filters >> text=Completed
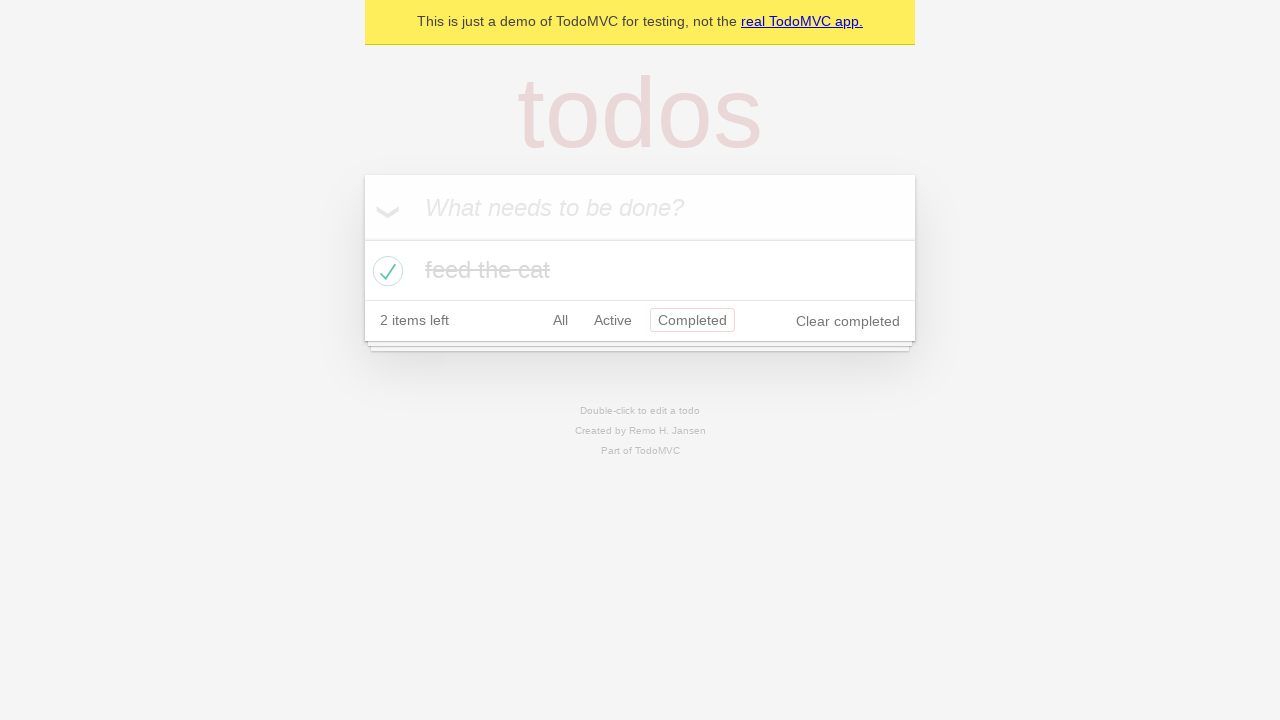

Navigated back from 'Completed' filter view to 'Active' filter view
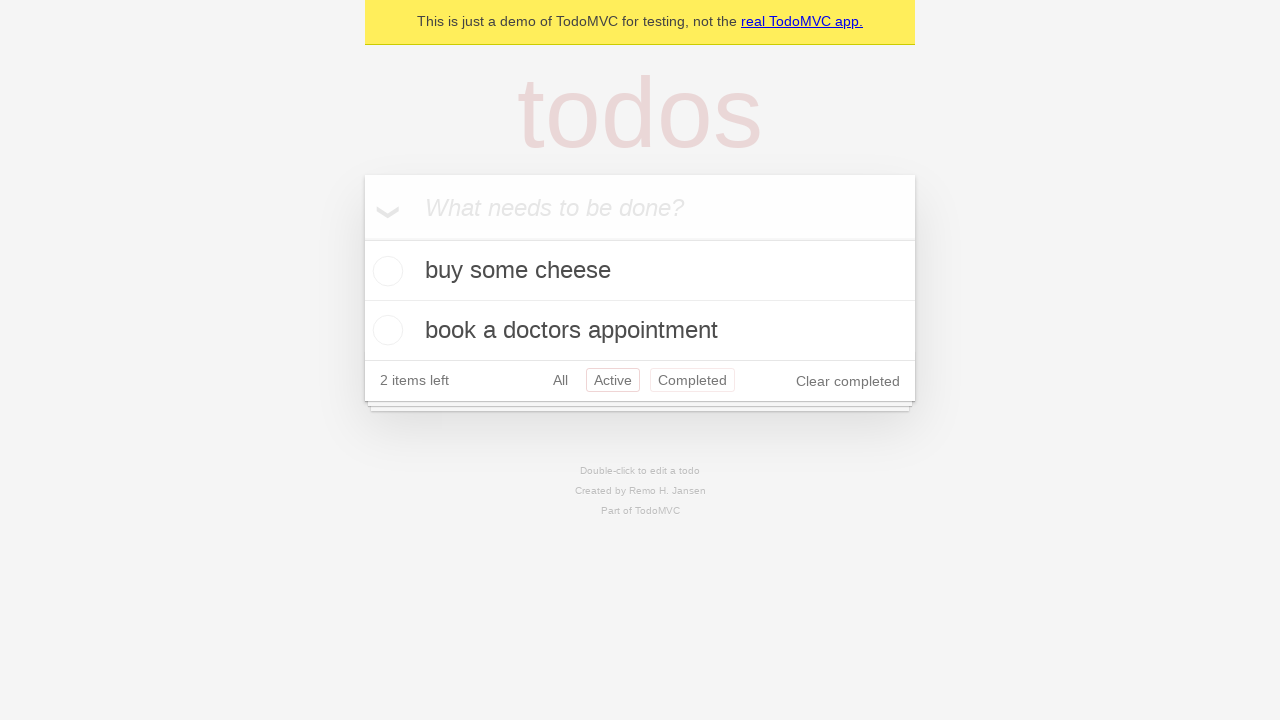

Navigated back from 'Active' filter view to 'All' filter view
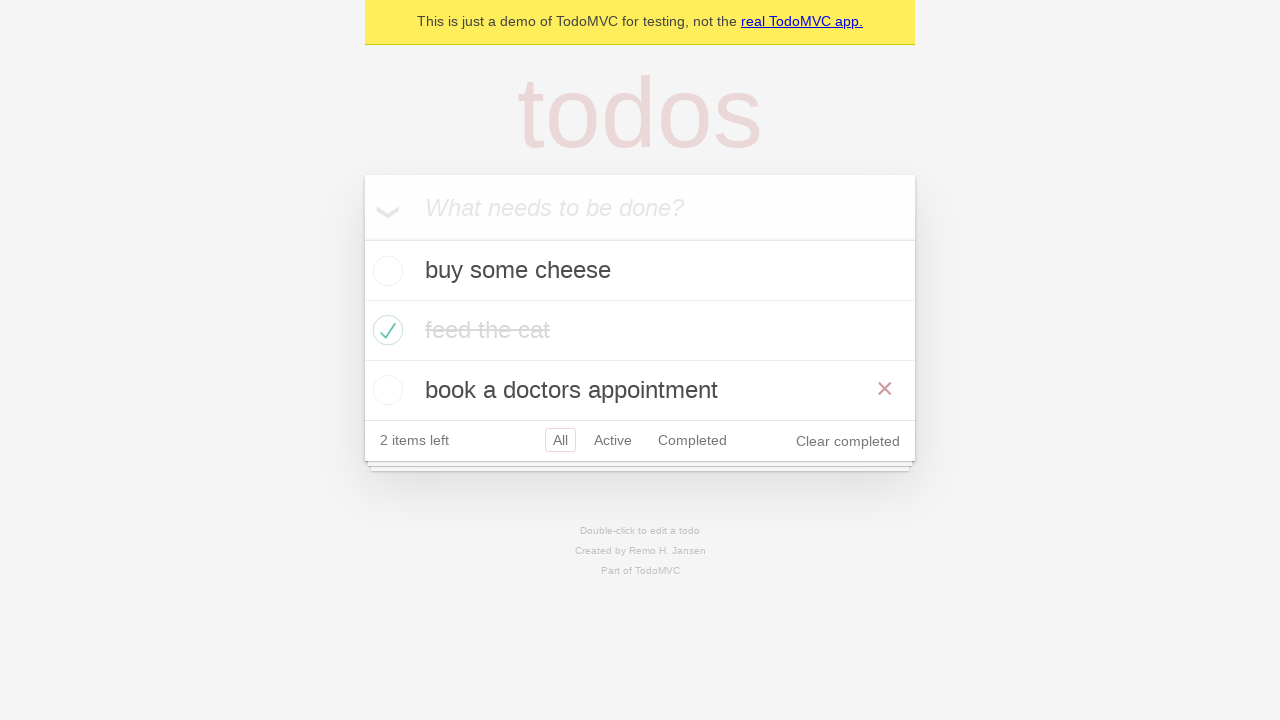

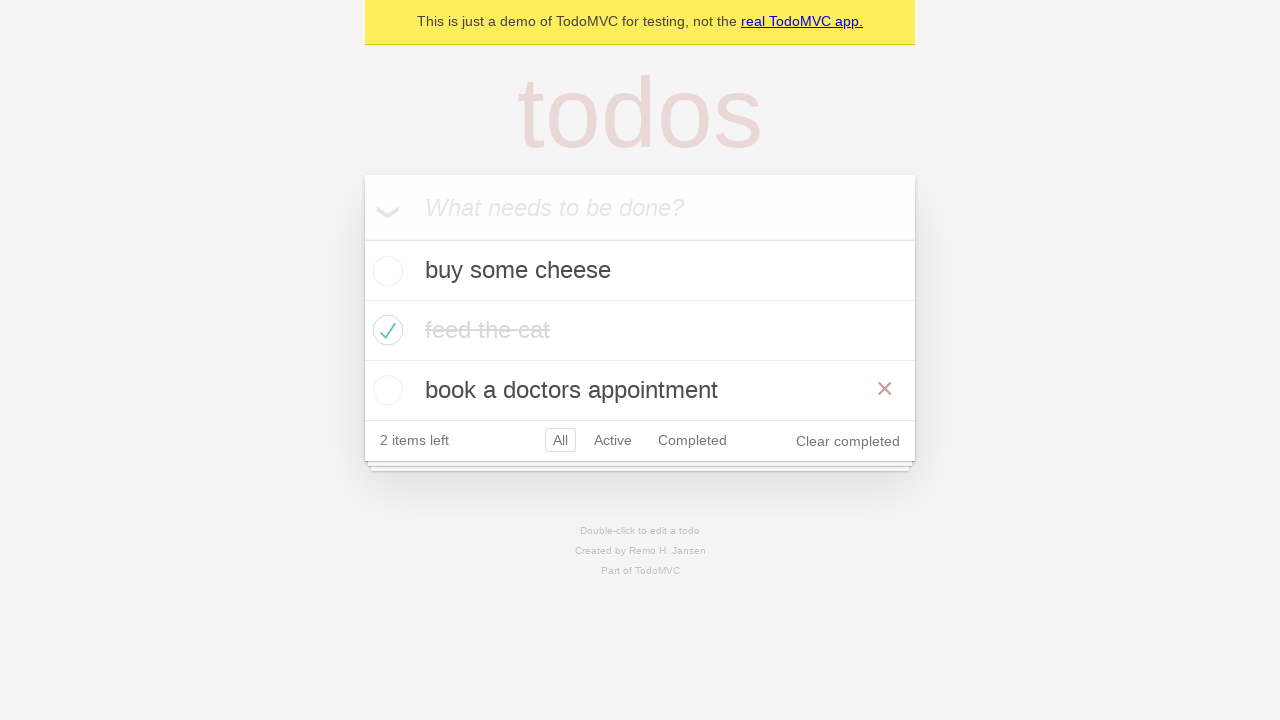